Tests adding specific products (Cucumber and Beans) to cart on an e-commerce practice site by finding them in the product list and clicking their ADD TO CART buttons

Starting URL: https://rahulshettyacademy.com/seleniumPractise/

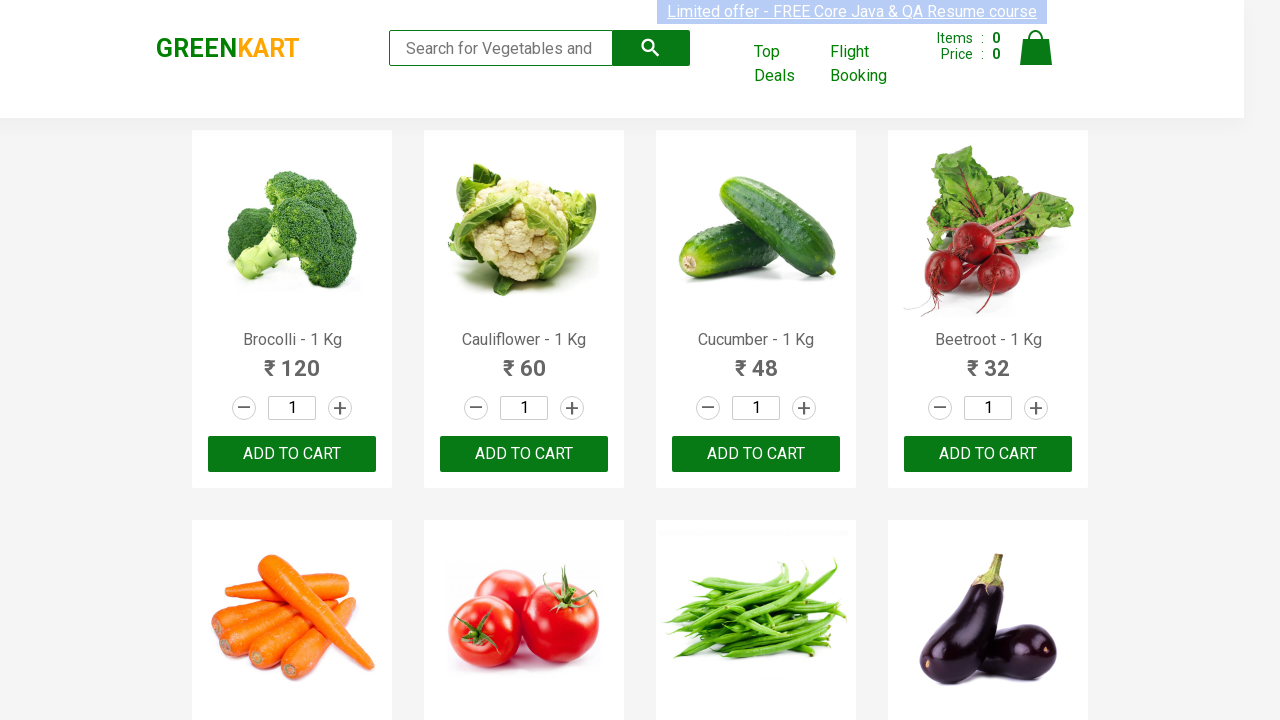

Navigated to e-commerce practice site
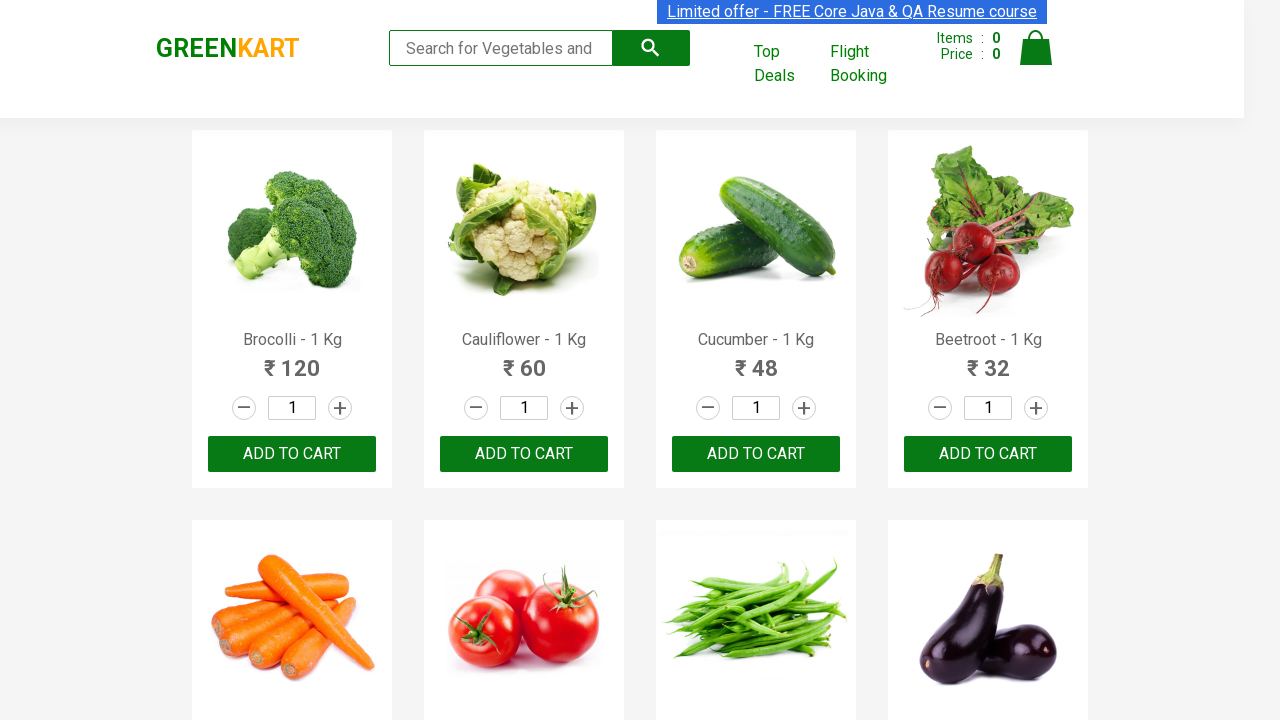

Located all product name elements on page
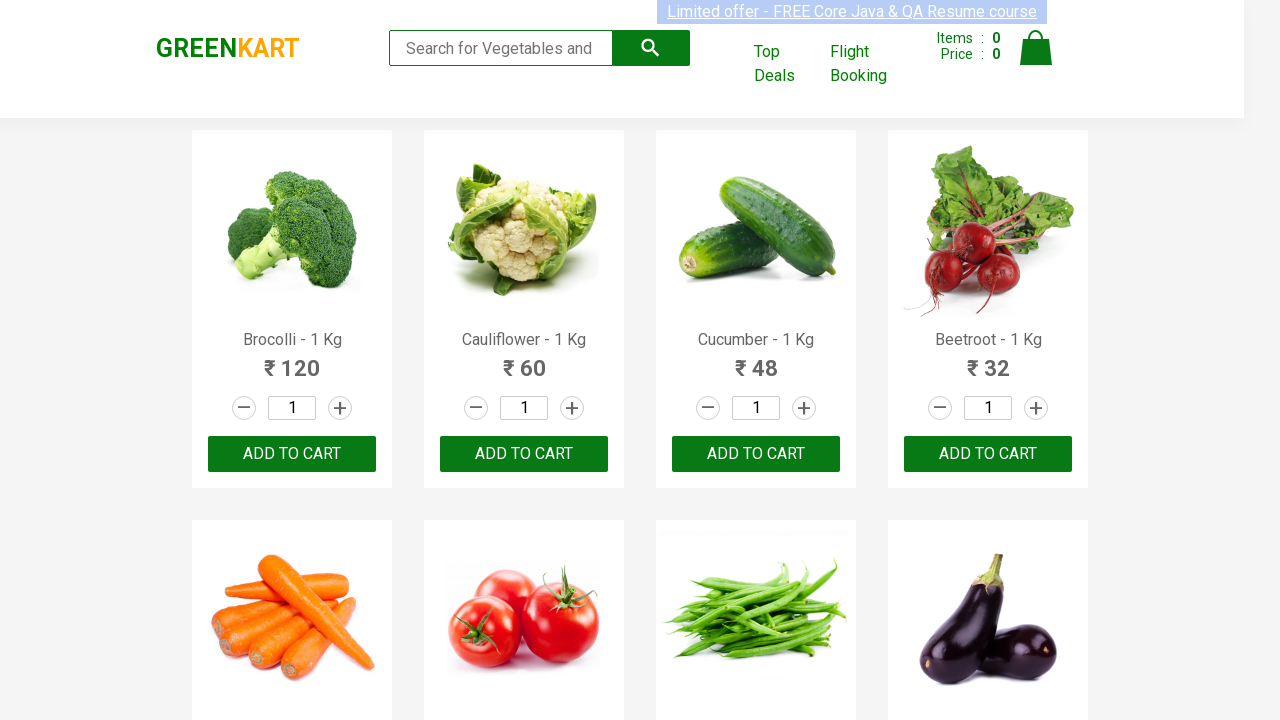

Located all ADD TO CART buttons on page
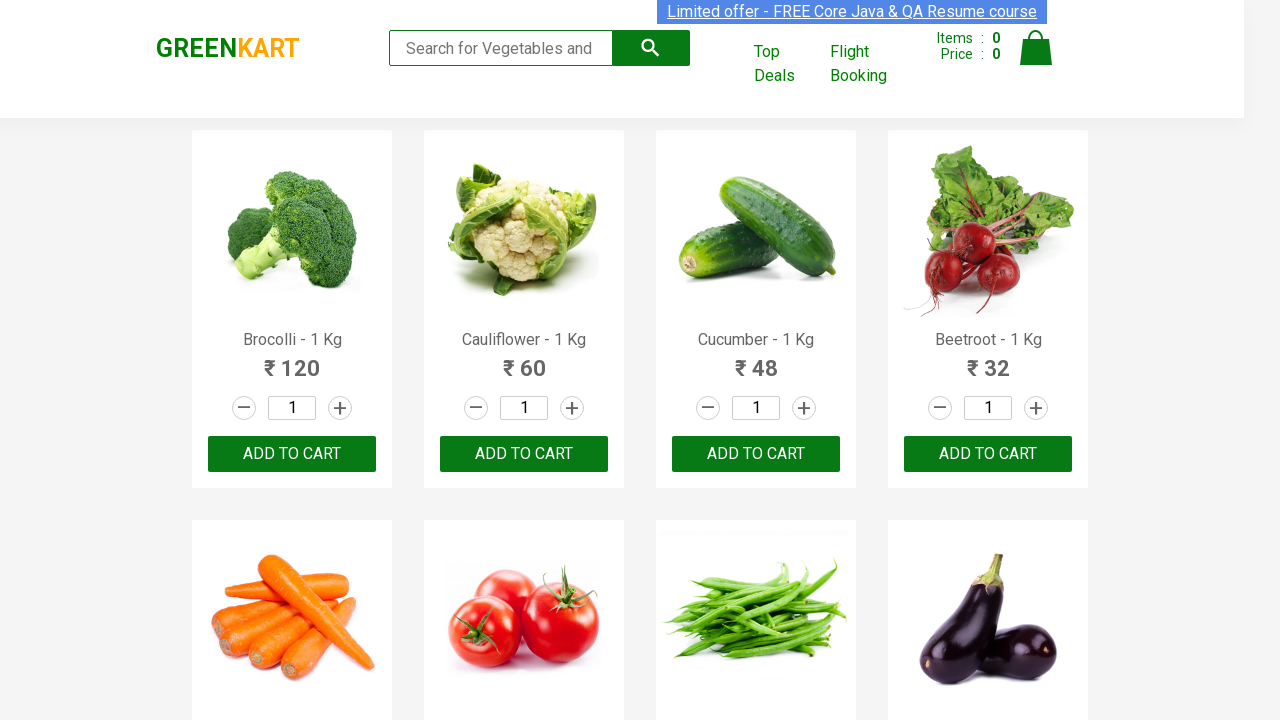

Retrieved product name text: Brocolli - 1 Kg
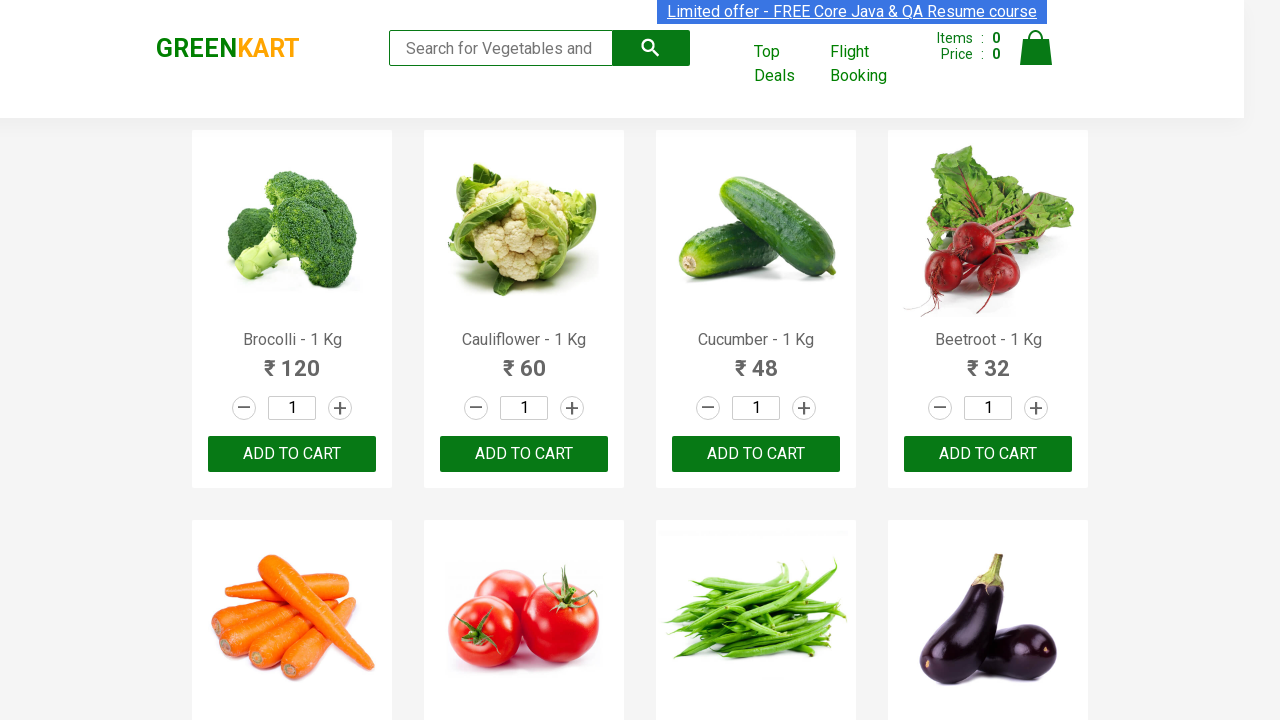

Retrieved product name text: Cauliflower - 1 Kg
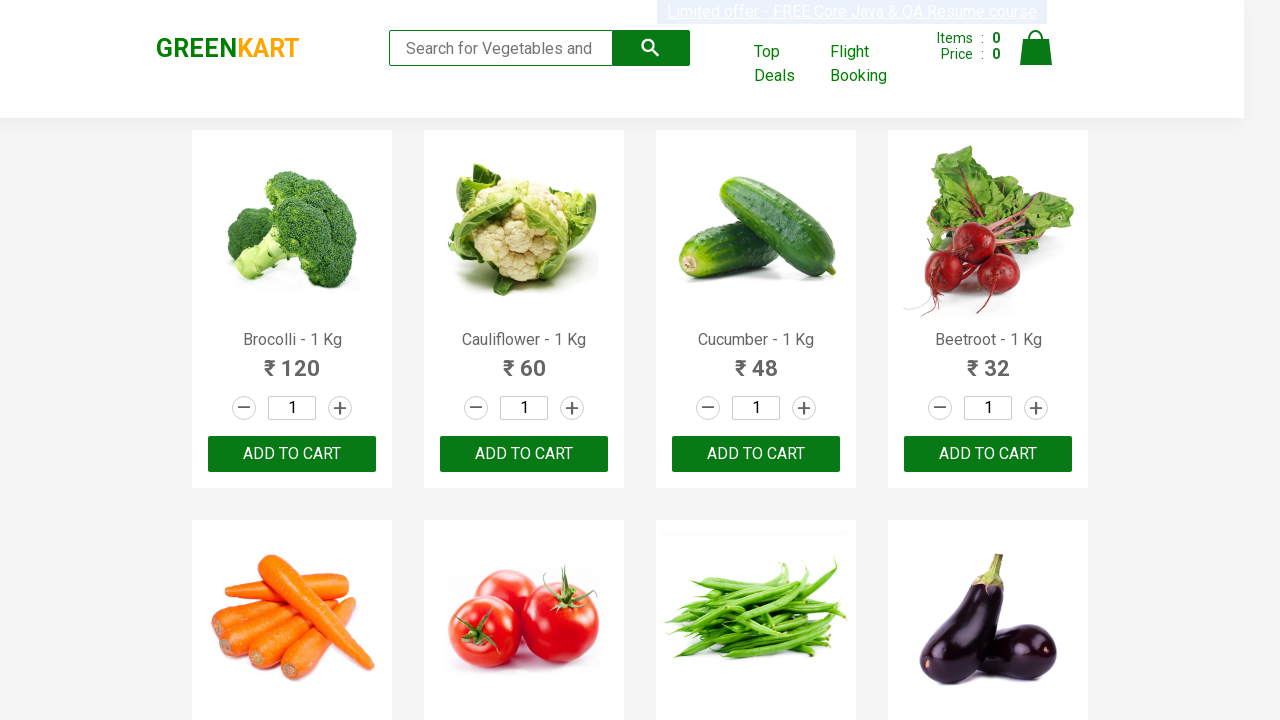

Retrieved product name text: Cucumber - 1 Kg
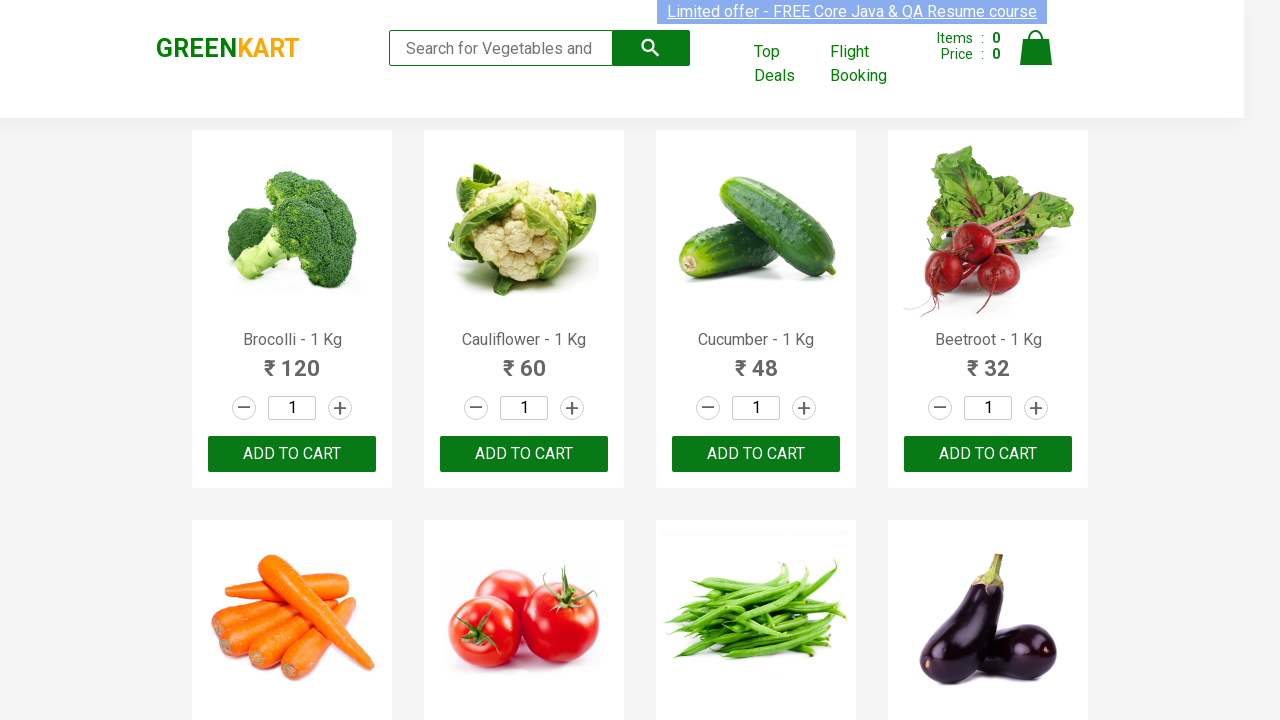

Clicked ADD TO CART button for Cucumber at (756, 454) on xpath=//button[text()='ADD TO CART'] >> nth=2
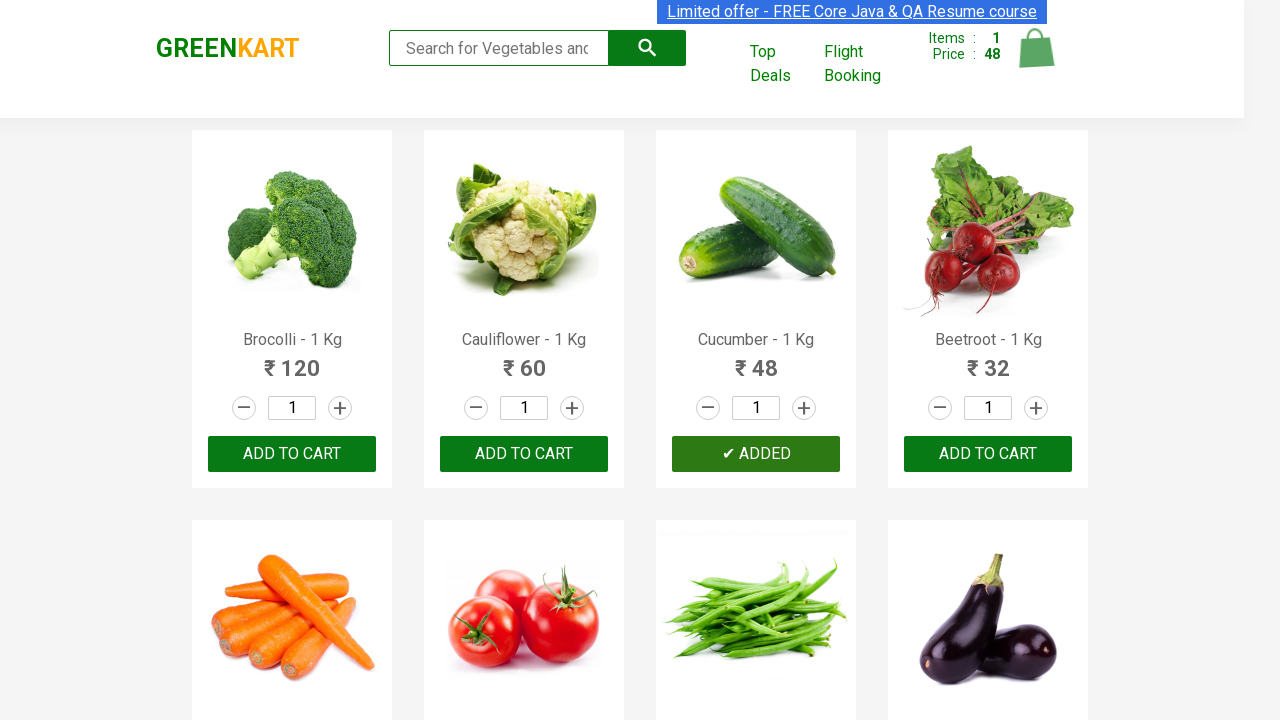

Retrieved product name text: Beetroot - 1 Kg
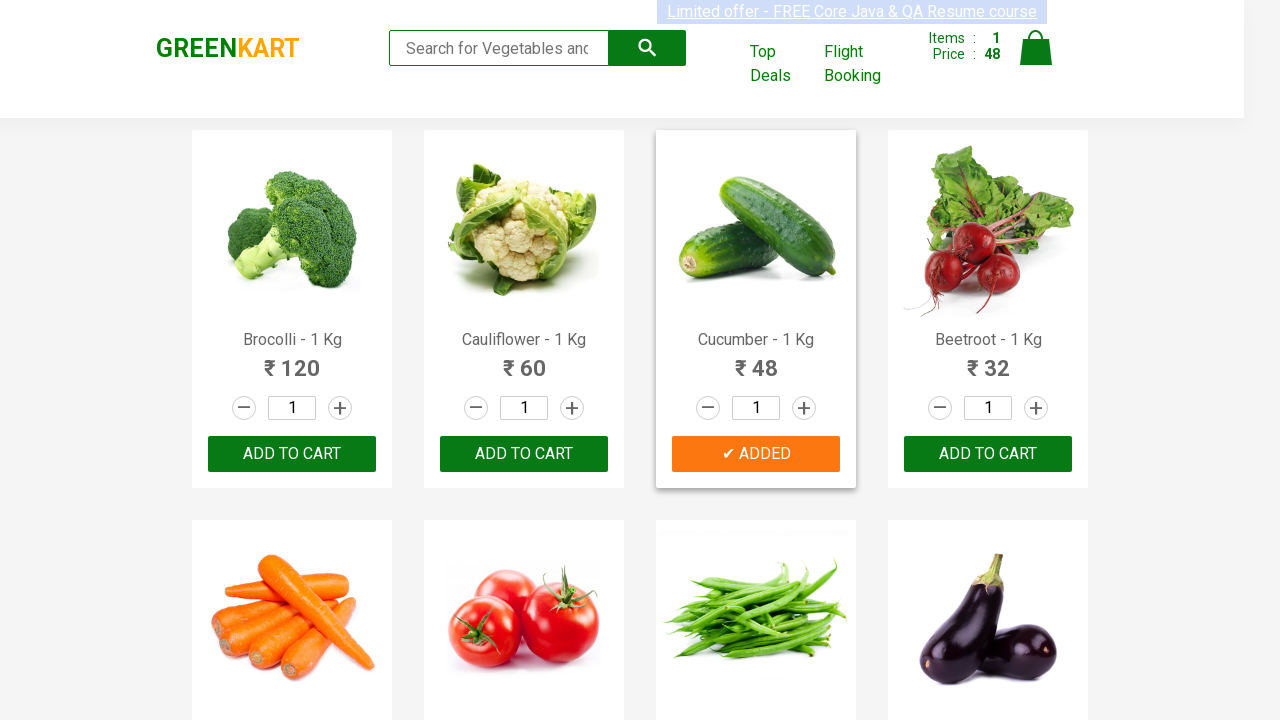

Retrieved product name text: Carrot - 1 Kg
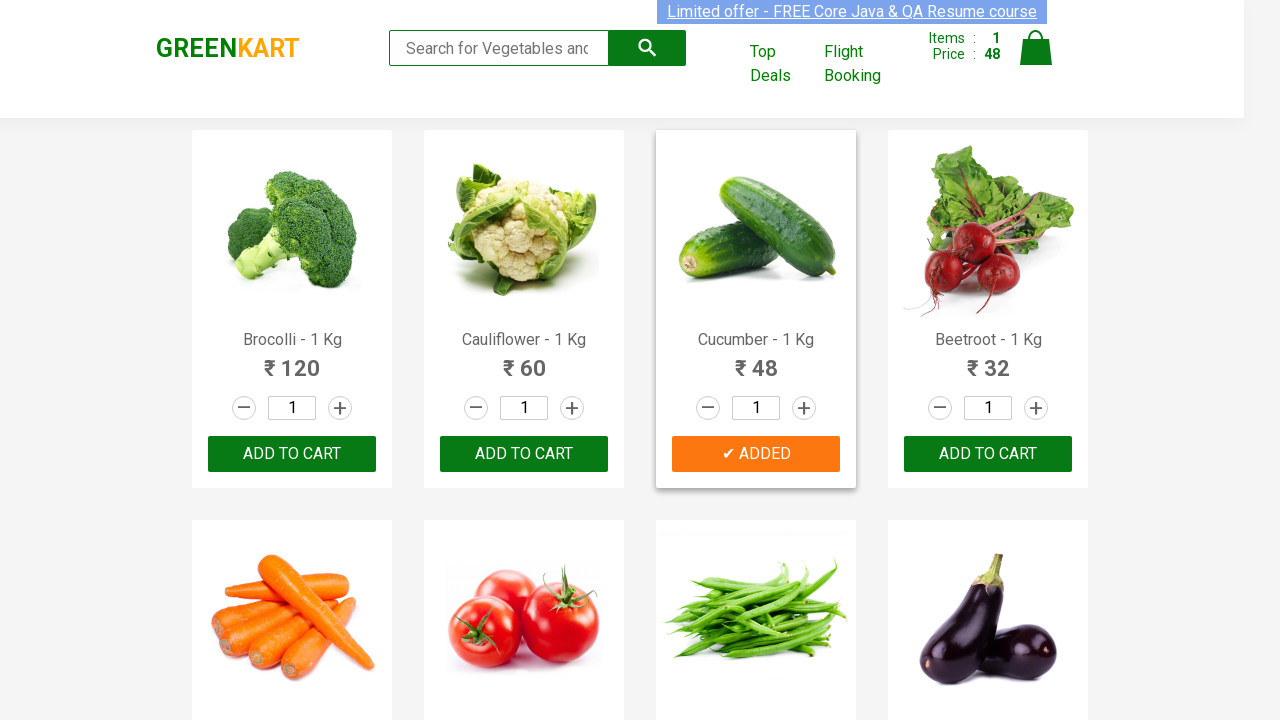

Retrieved product name text: Tomato - 1 Kg
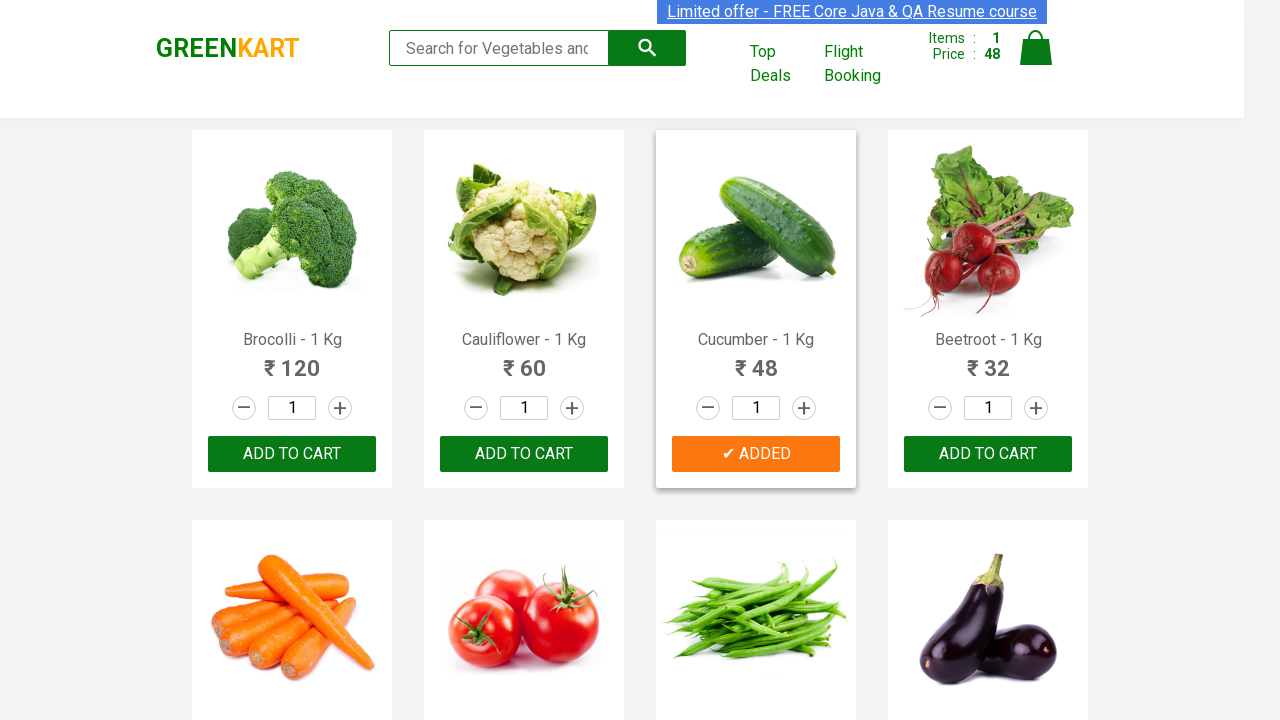

Retrieved product name text: Beans - 1 Kg
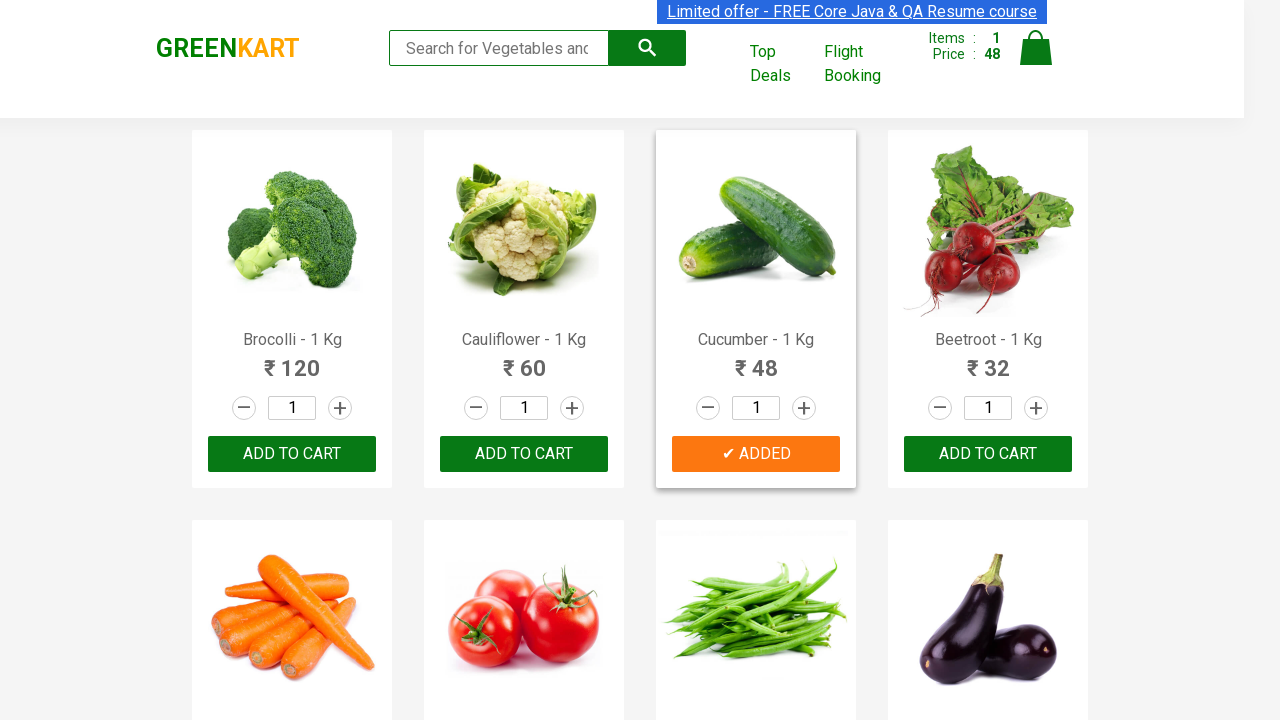

Clicked ADD TO CART button for Beans at (988, 360) on xpath=//button[text()='ADD TO CART'] >> nth=6
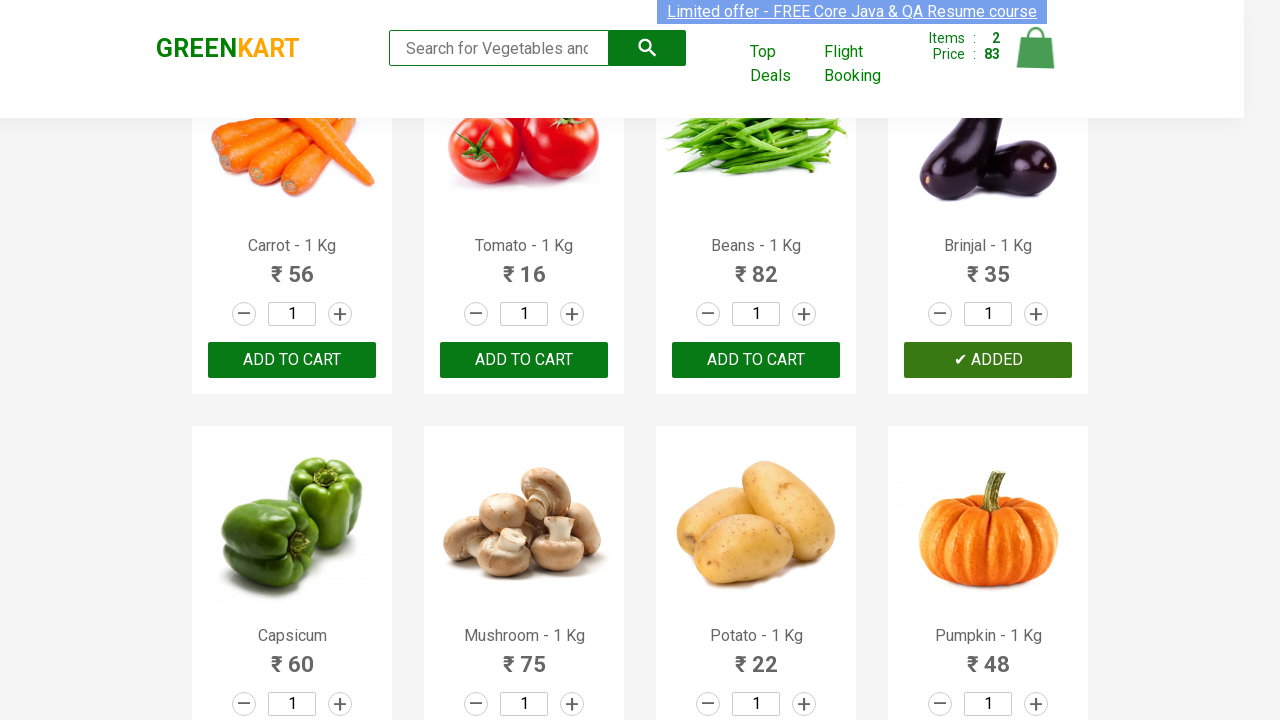

Retrieved product name text: Brinjal - 1 Kg
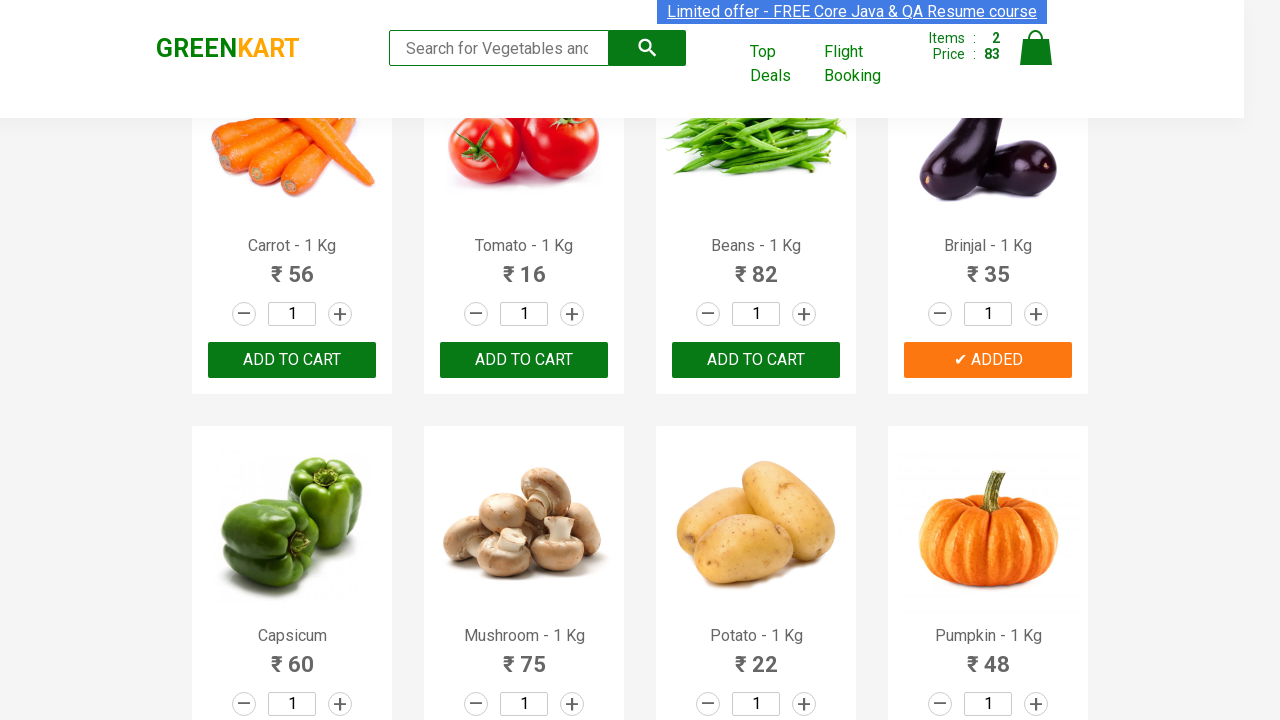

Retrieved product name text: Capsicum
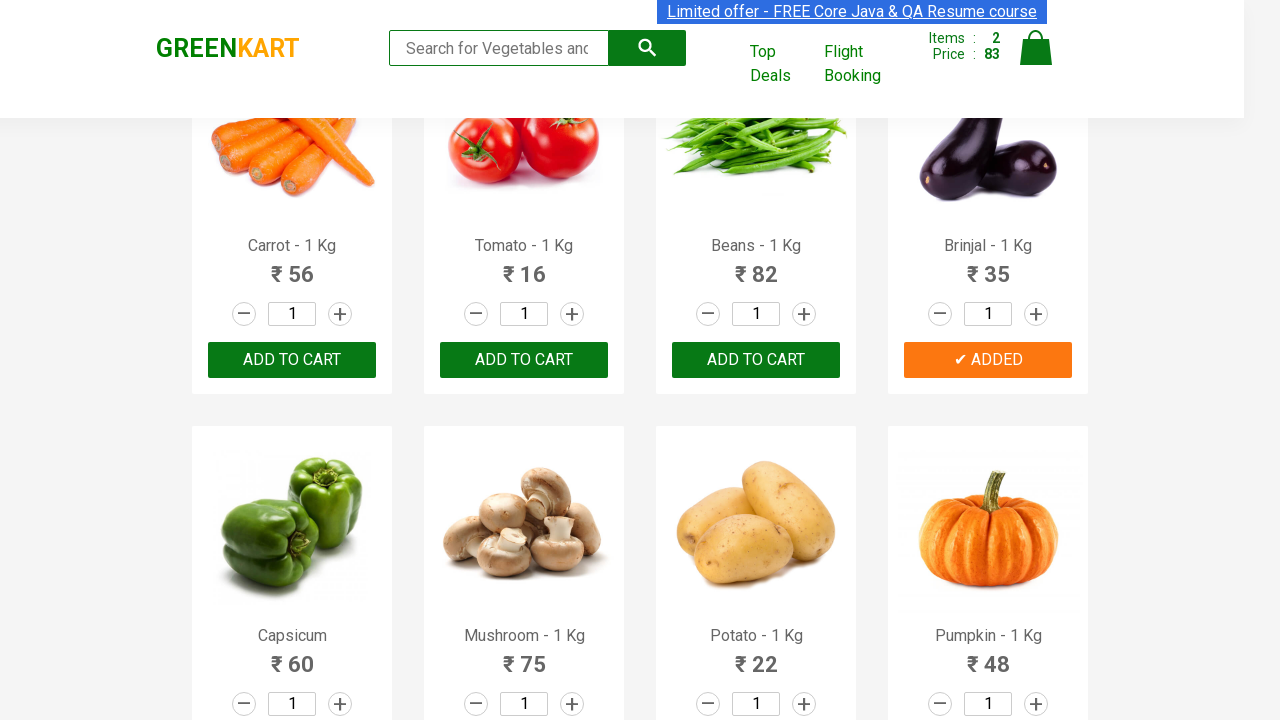

Retrieved product name text: Mushroom - 1 Kg
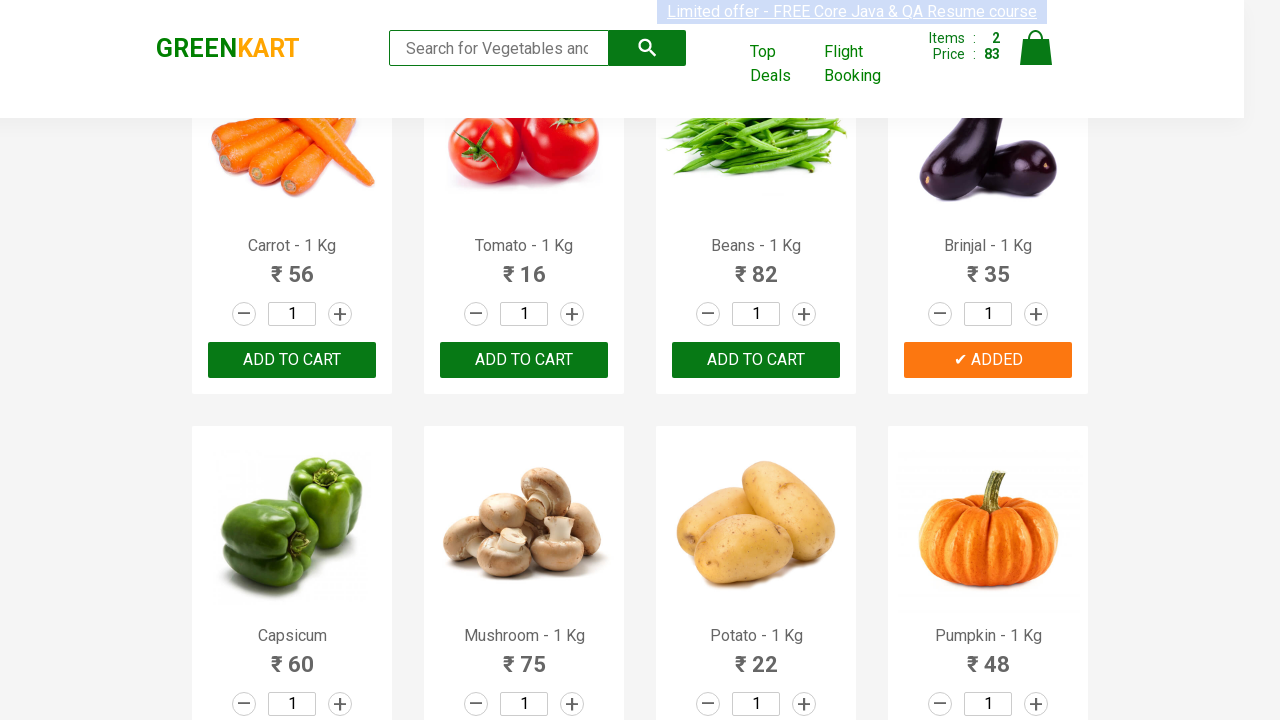

Retrieved product name text: Potato - 1 Kg
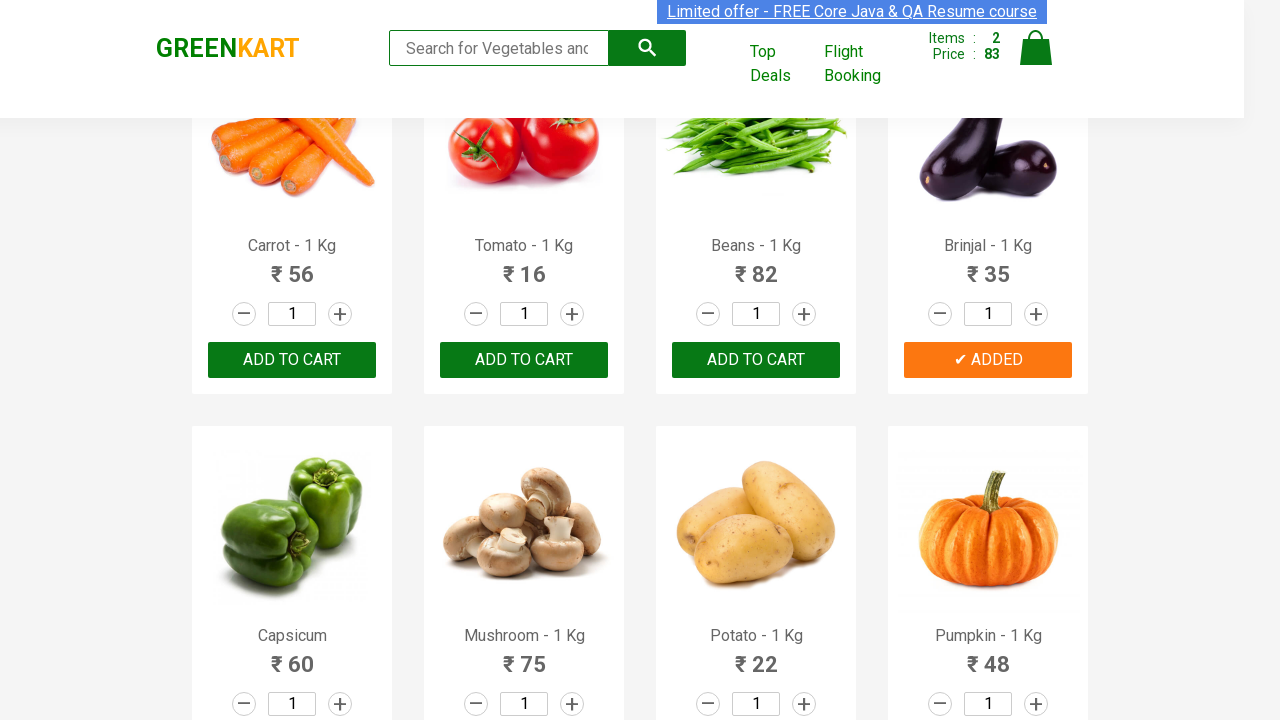

Retrieved product name text: Pumpkin - 1 Kg
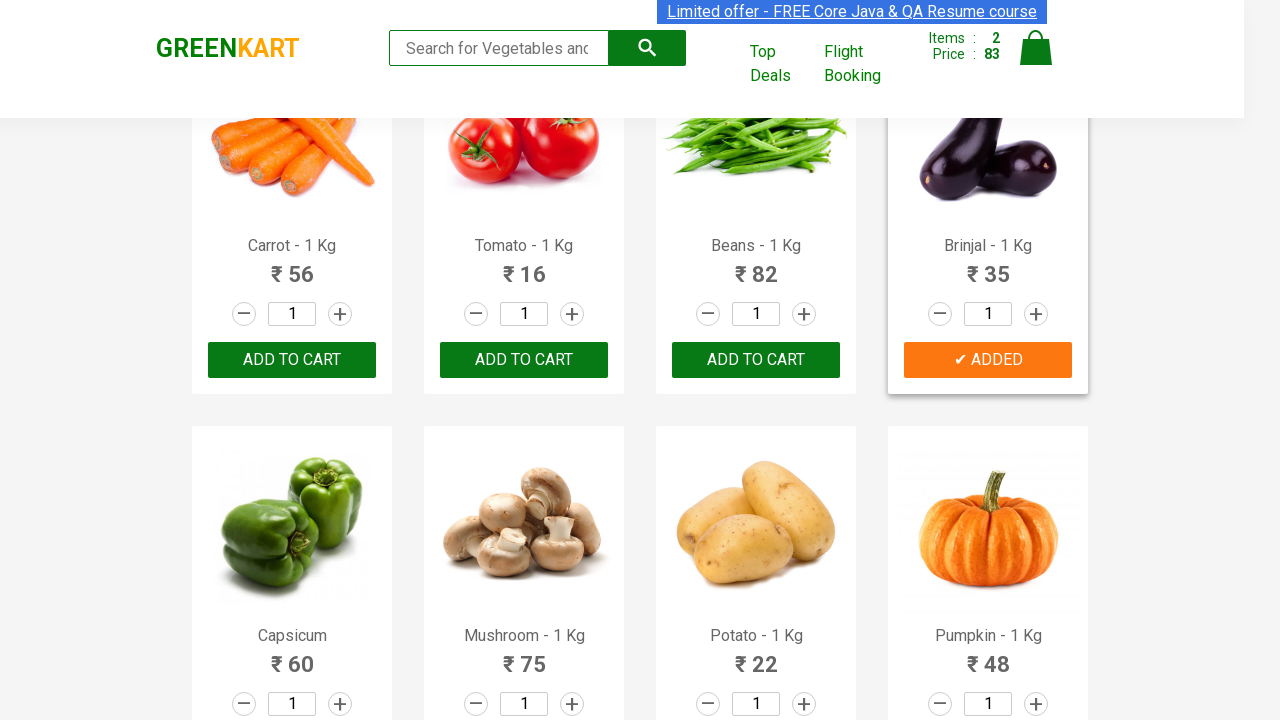

Retrieved product name text: Corn - 1 Kg
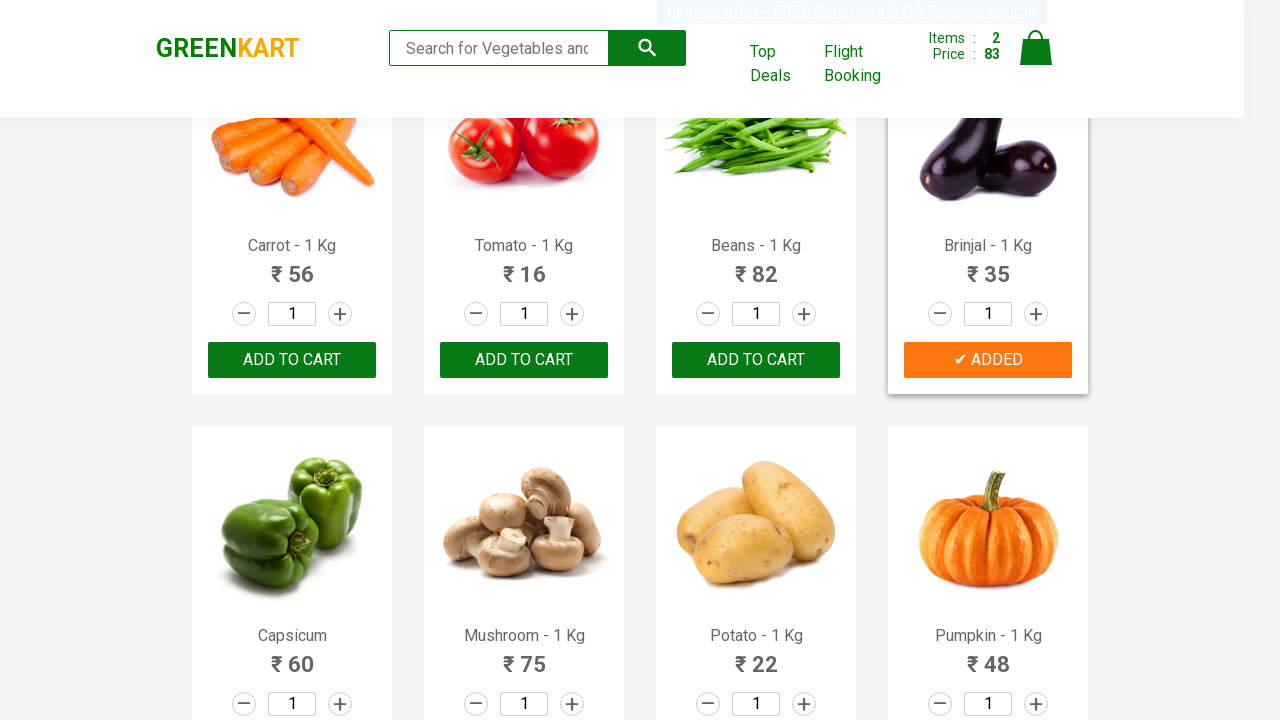

Retrieved product name text: Onion - 1 Kg
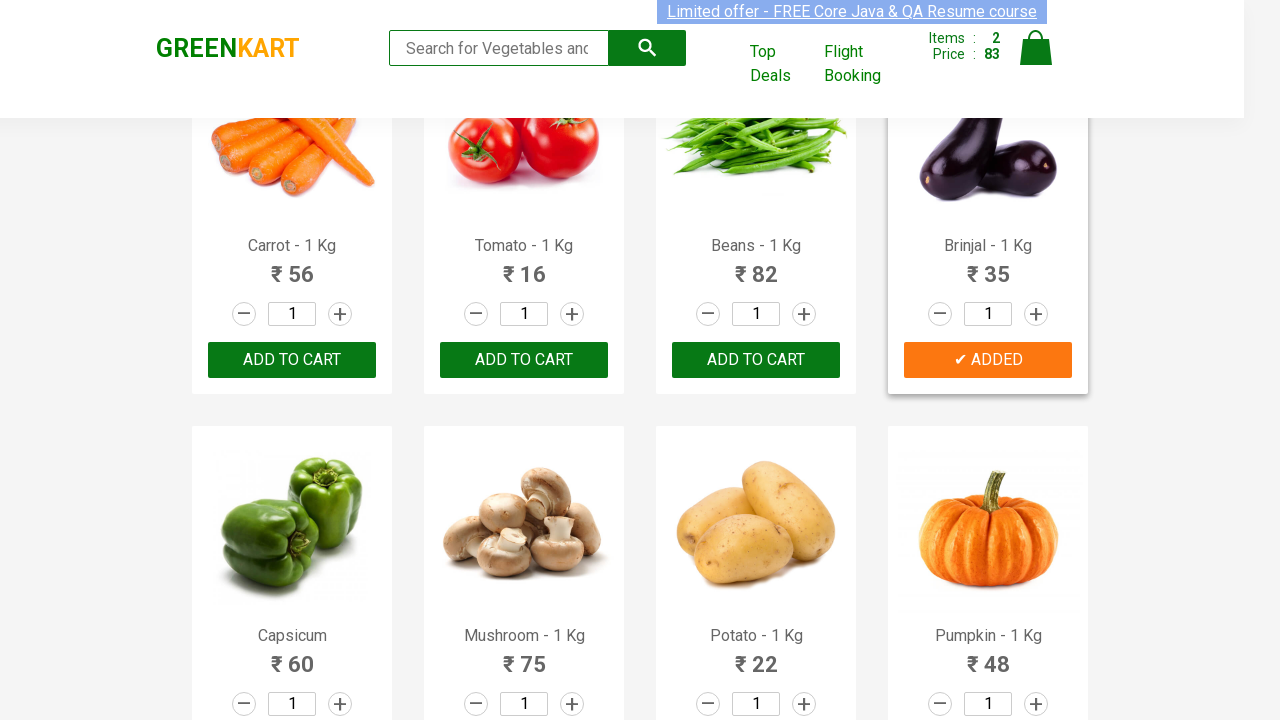

Retrieved product name text: Apple - 1 Kg
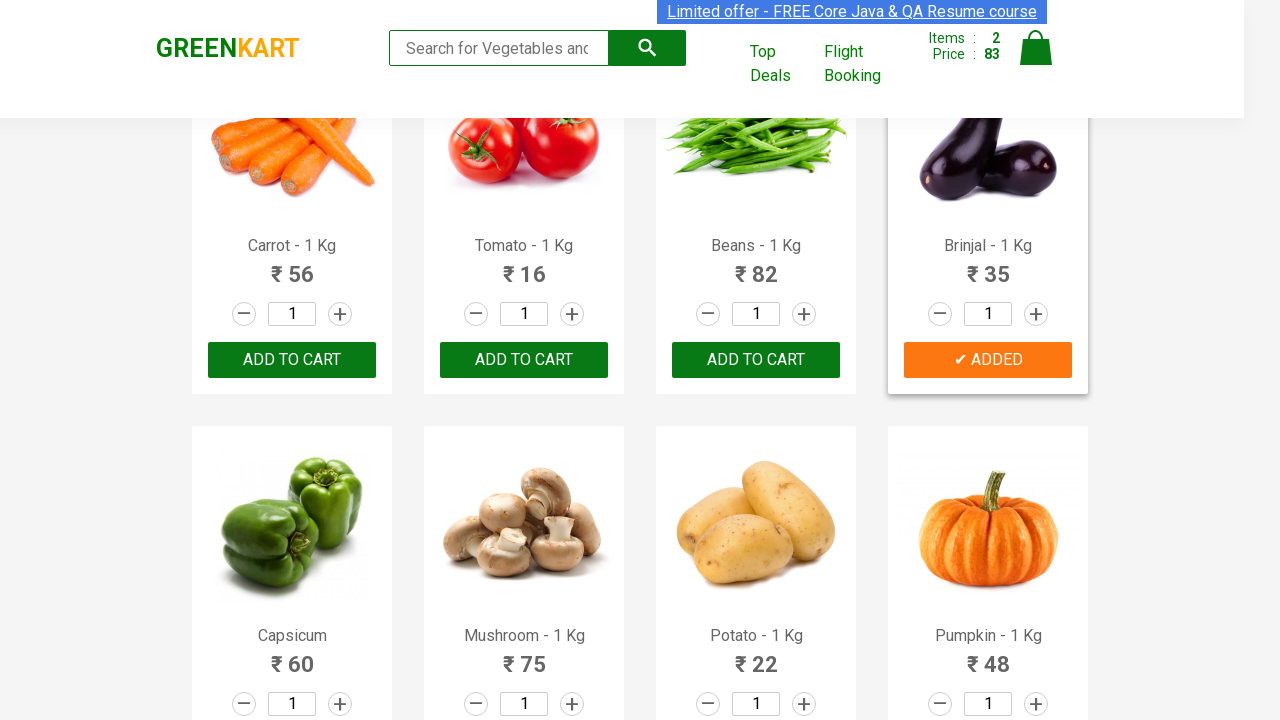

Retrieved product name text: Banana - 1 Kg
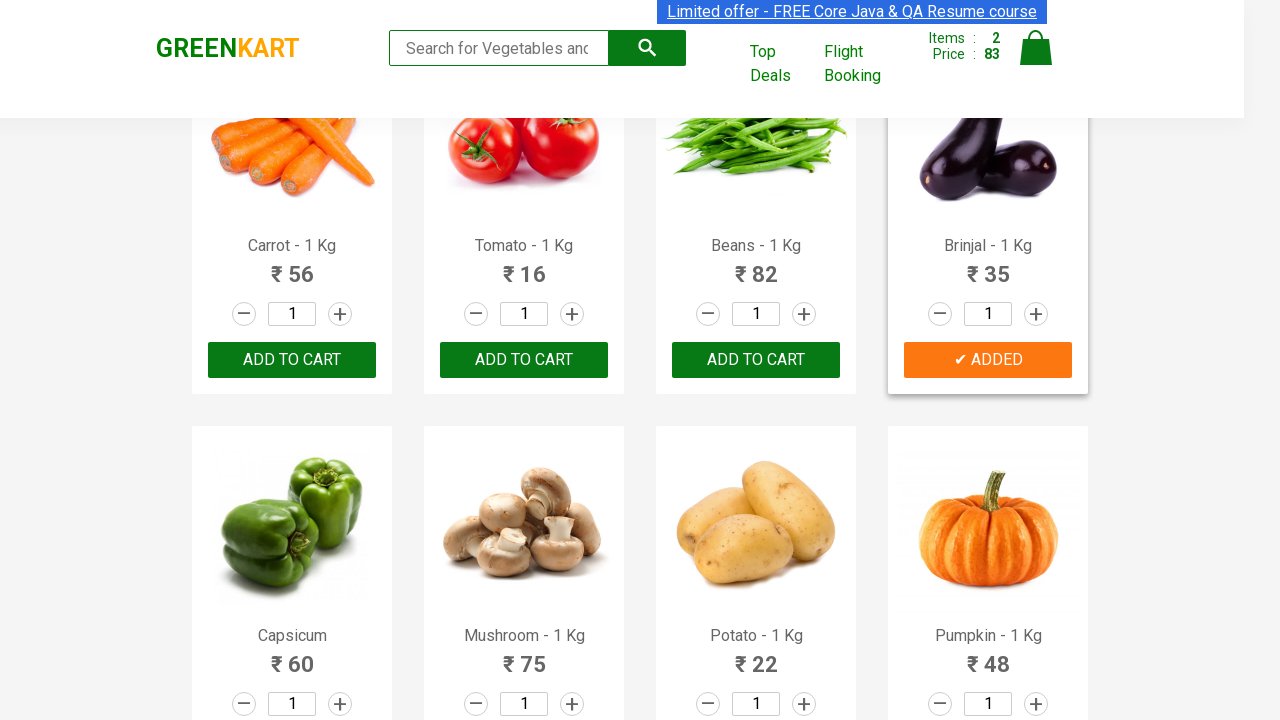

Retrieved product name text: Grapes - 1 Kg
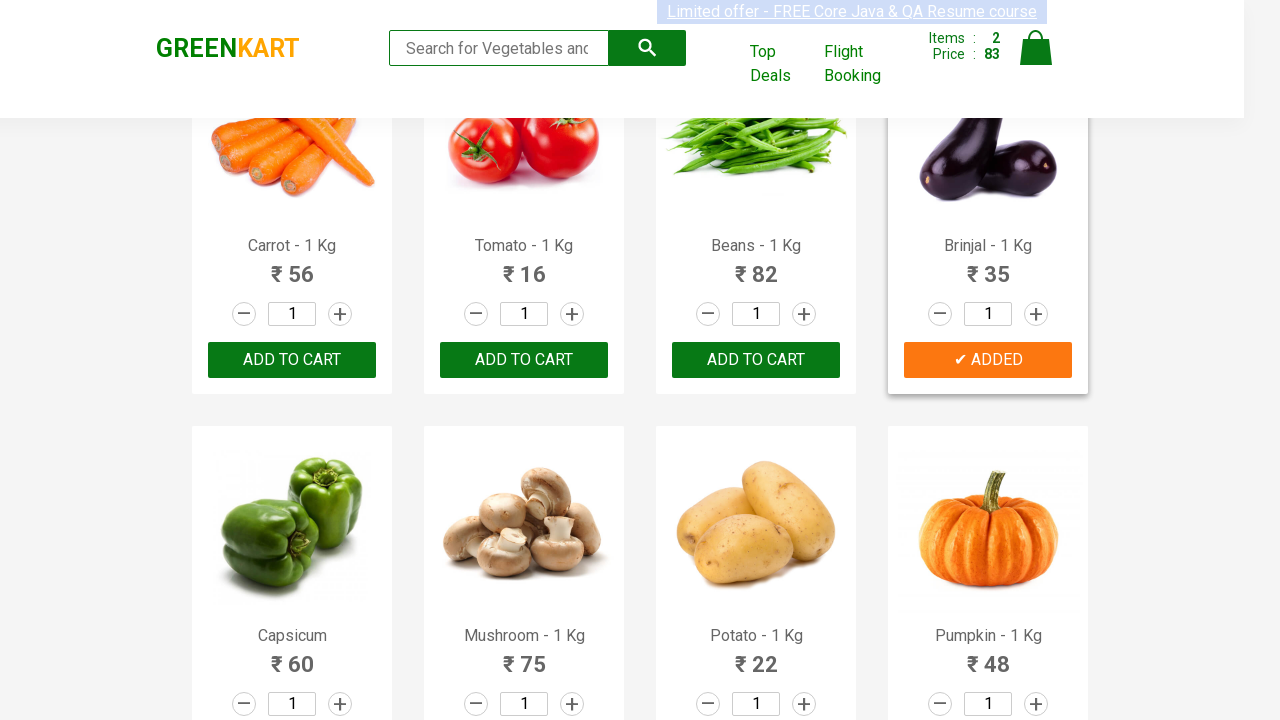

Retrieved product name text: Mango - 1 Kg
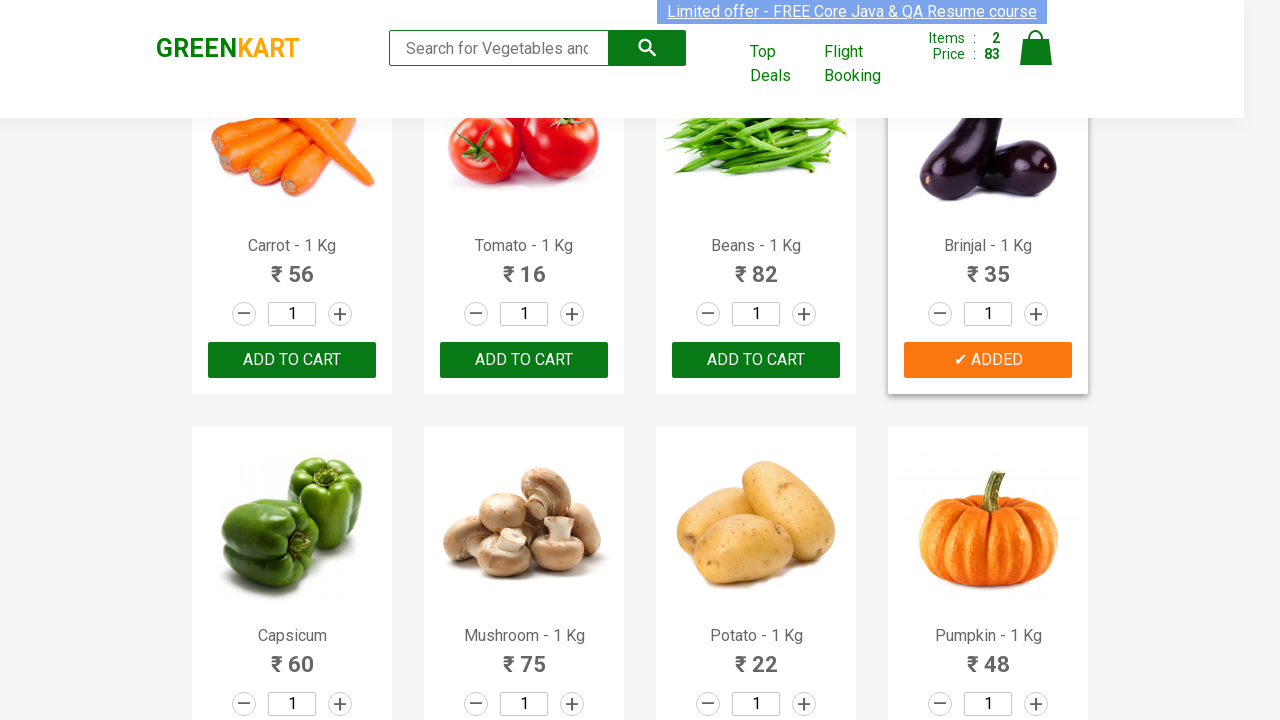

Retrieved product name text: Musk Melon - 1 Kg
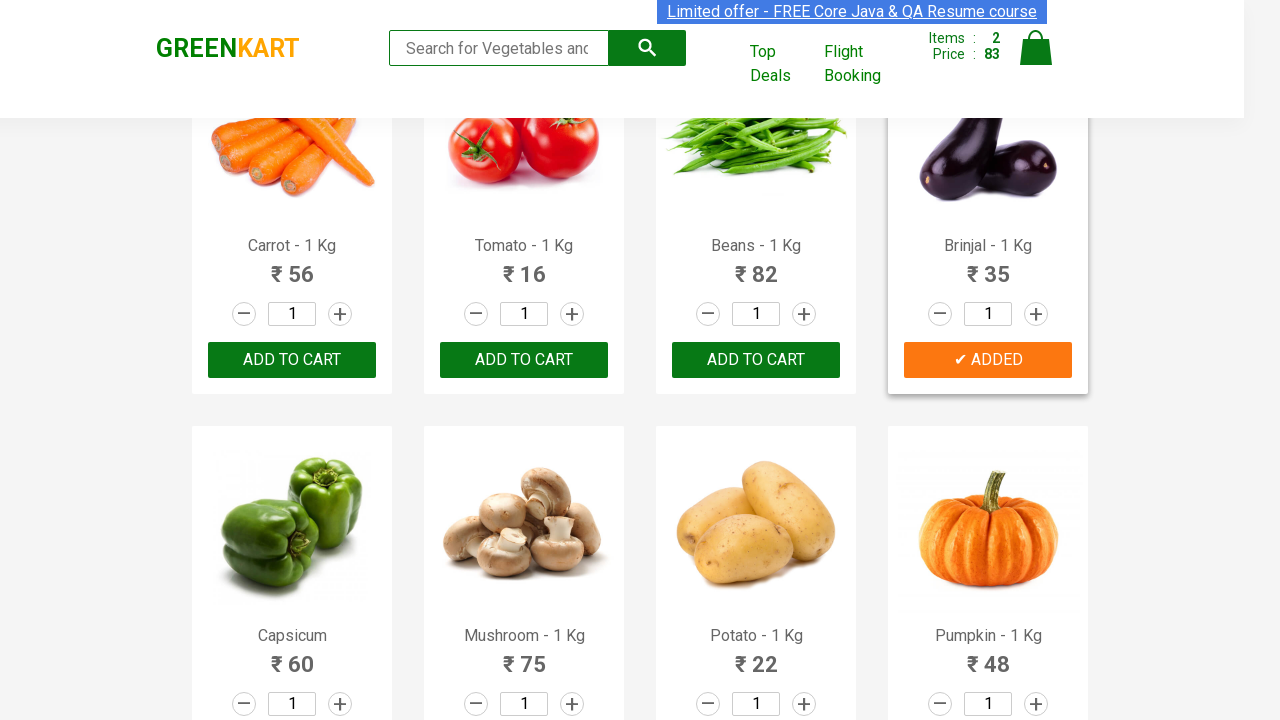

Retrieved product name text: Orange - 1 Kg
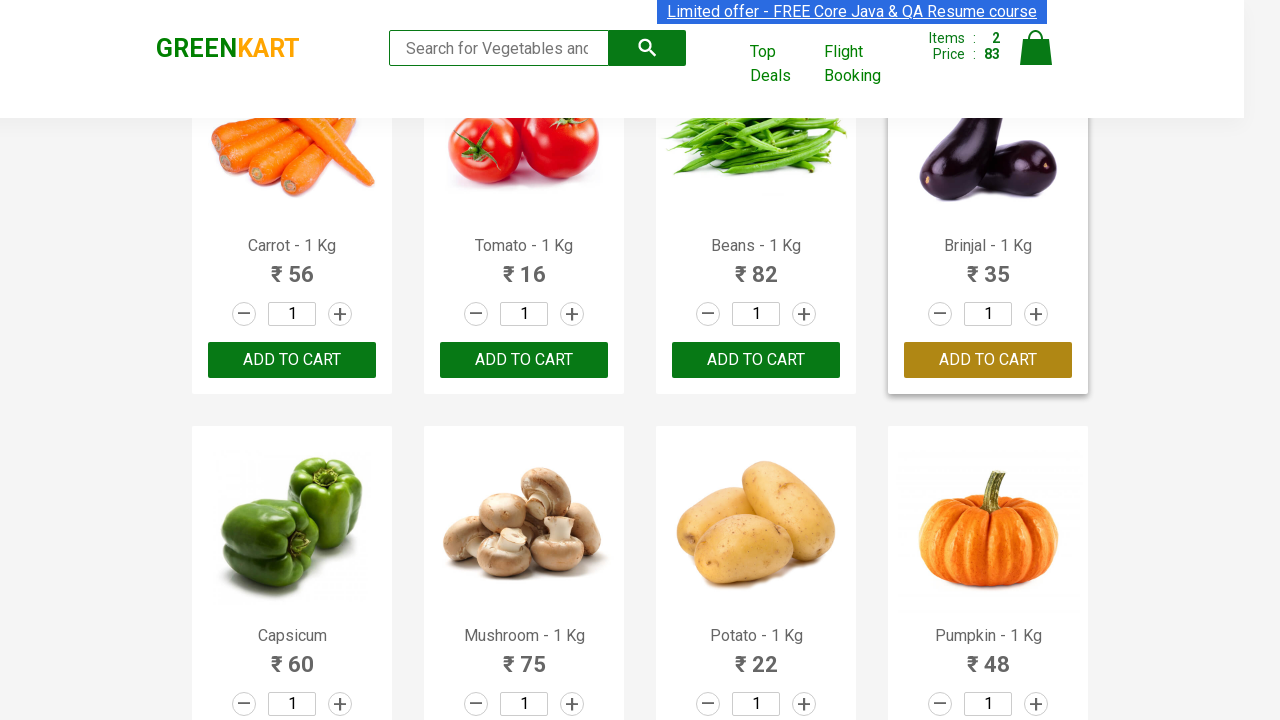

Retrieved product name text: Pears - 1 Kg
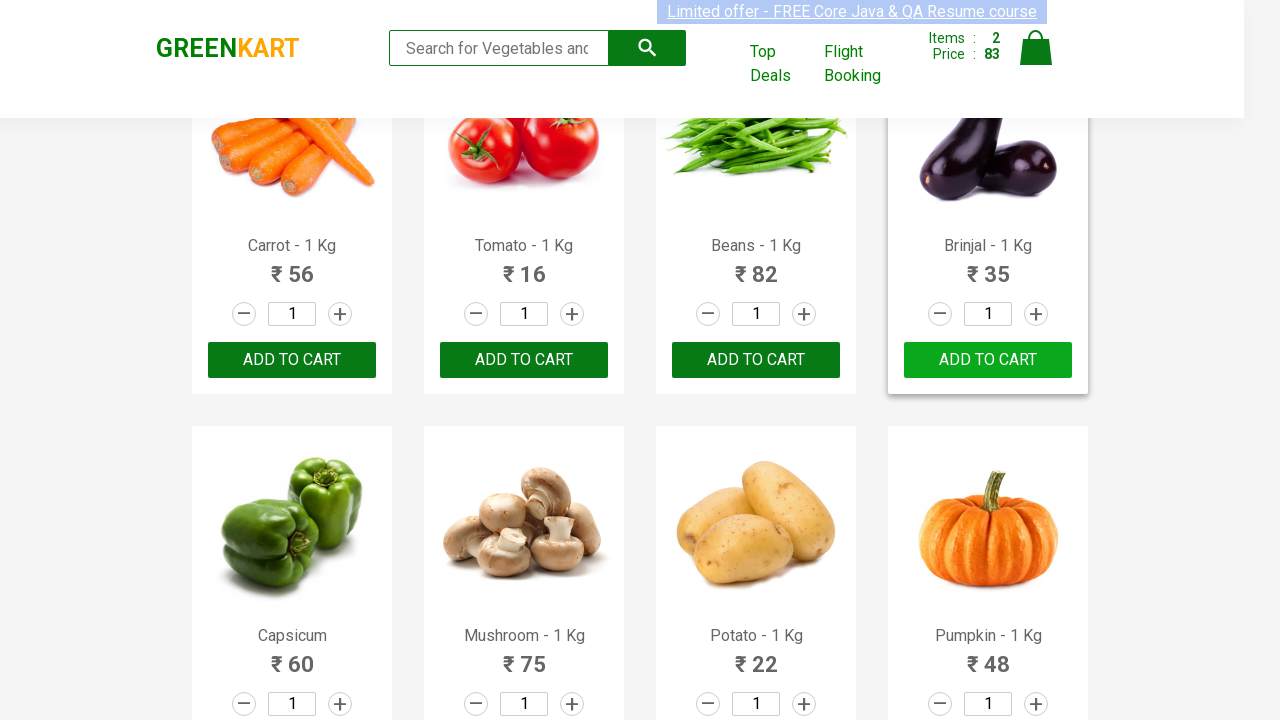

Retrieved product name text: Pomegranate - 1 Kg
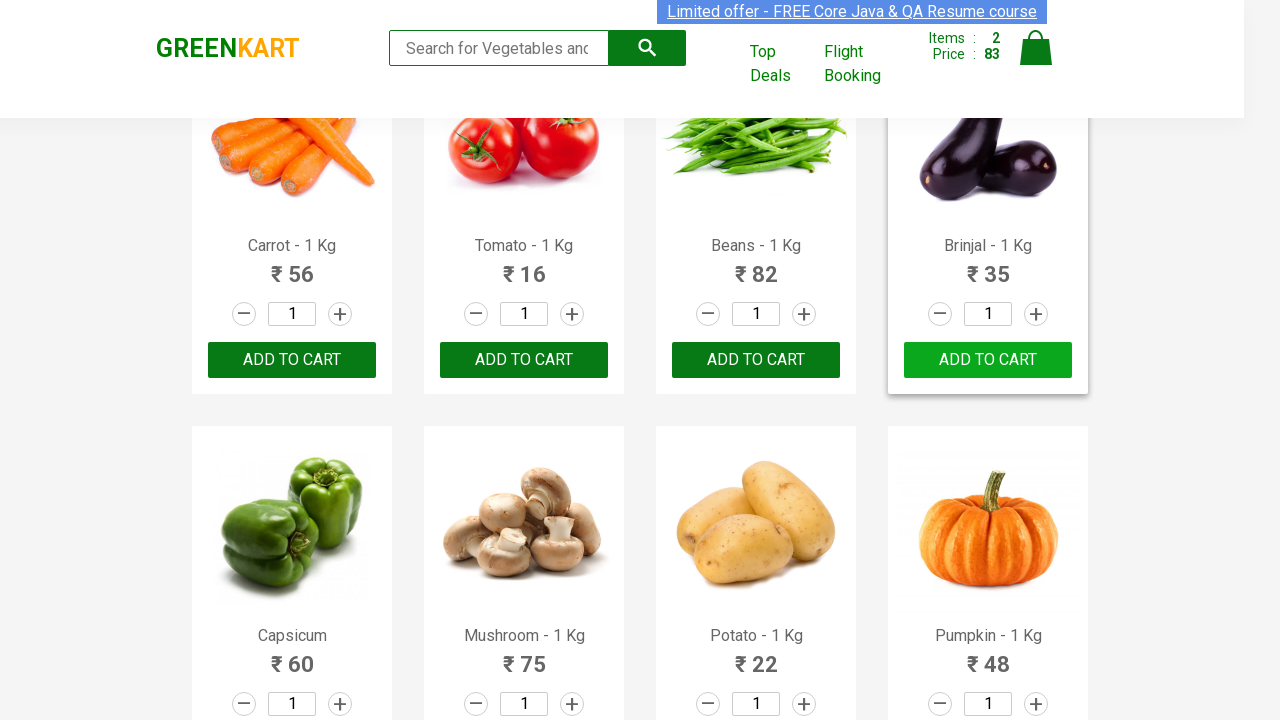

Retrieved product name text: Raspberry - 1/4 Kg
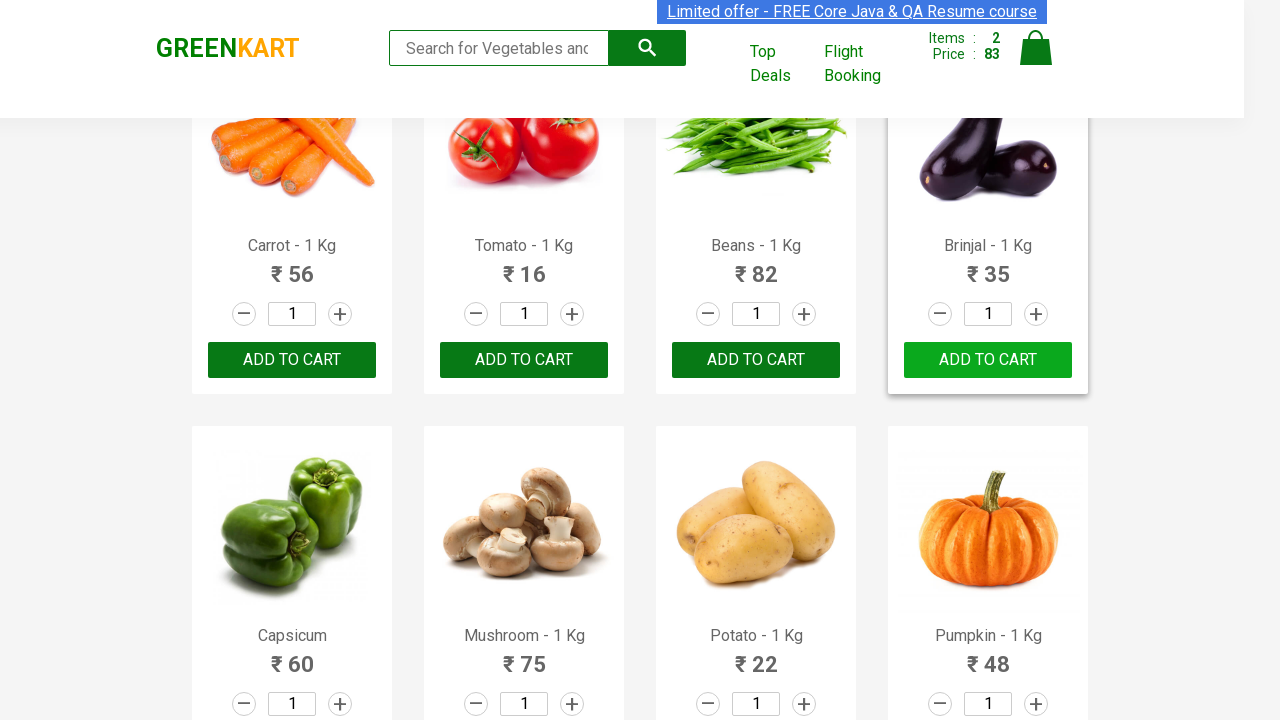

Retrieved product name text: Strawberry - 1/4 Kg
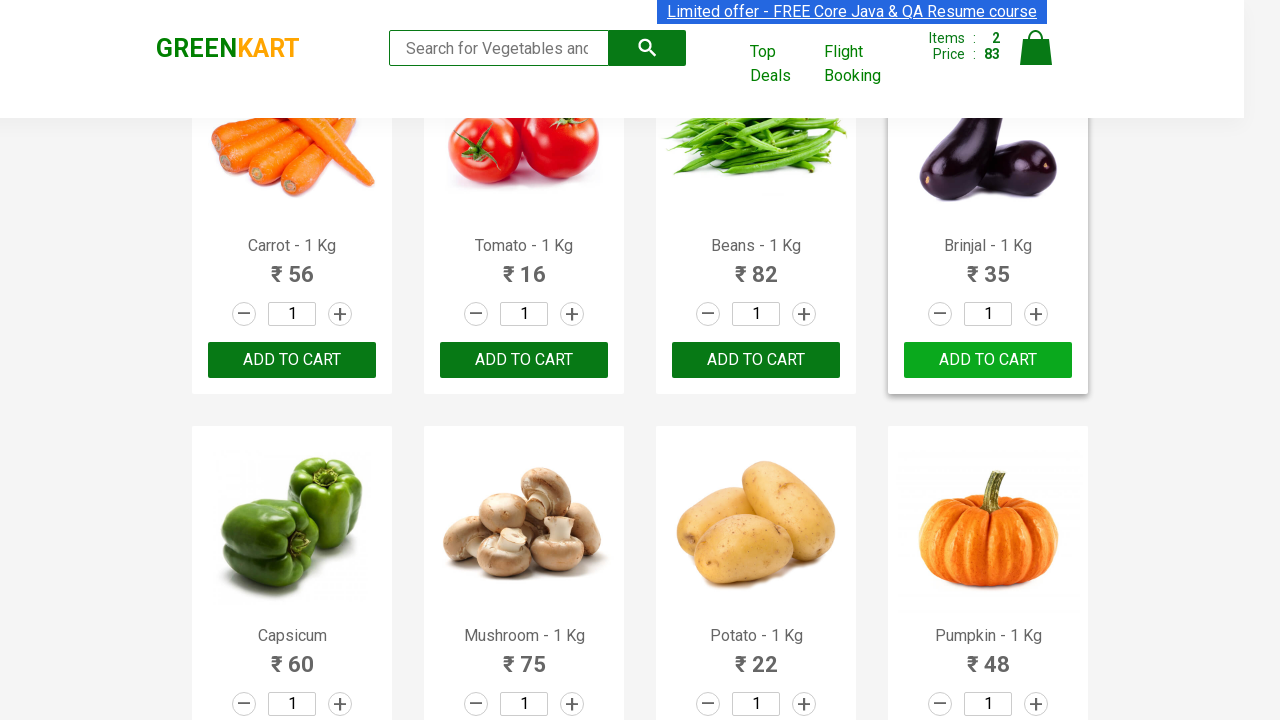

Retrieved product name text: Water Melon - 1 Kg
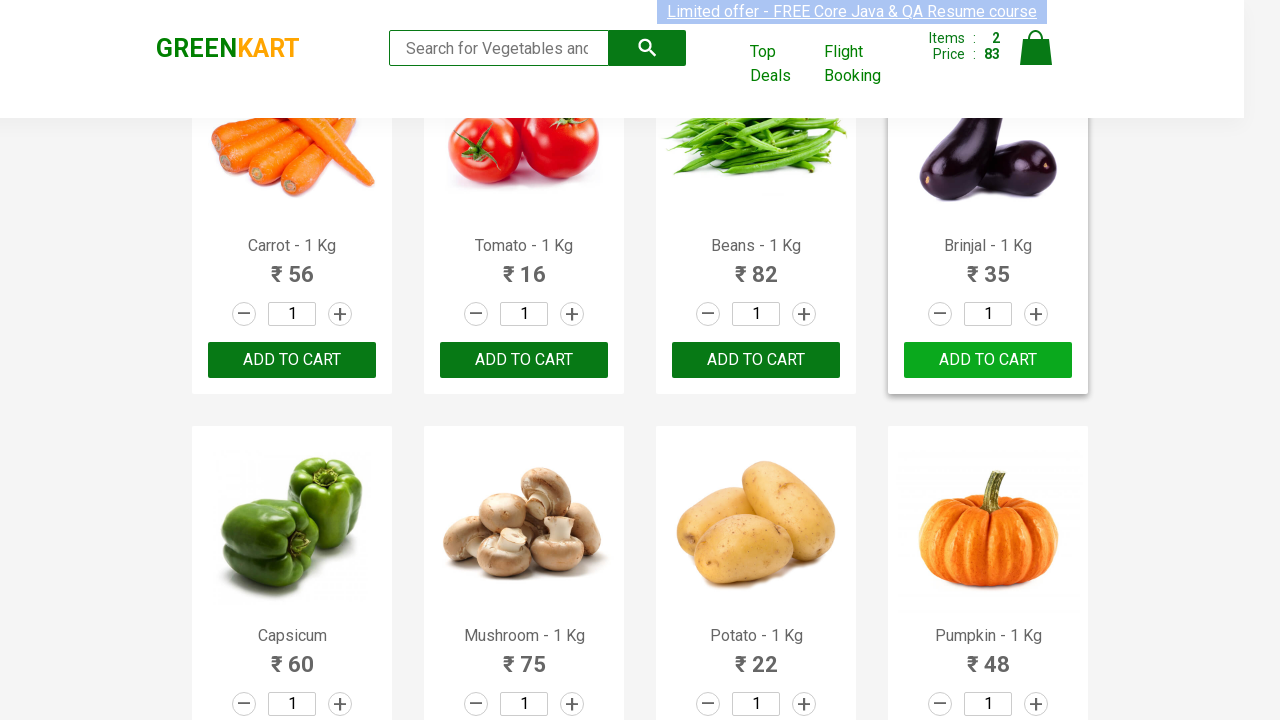

Retrieved product name text: Almonds - 1/4 Kg
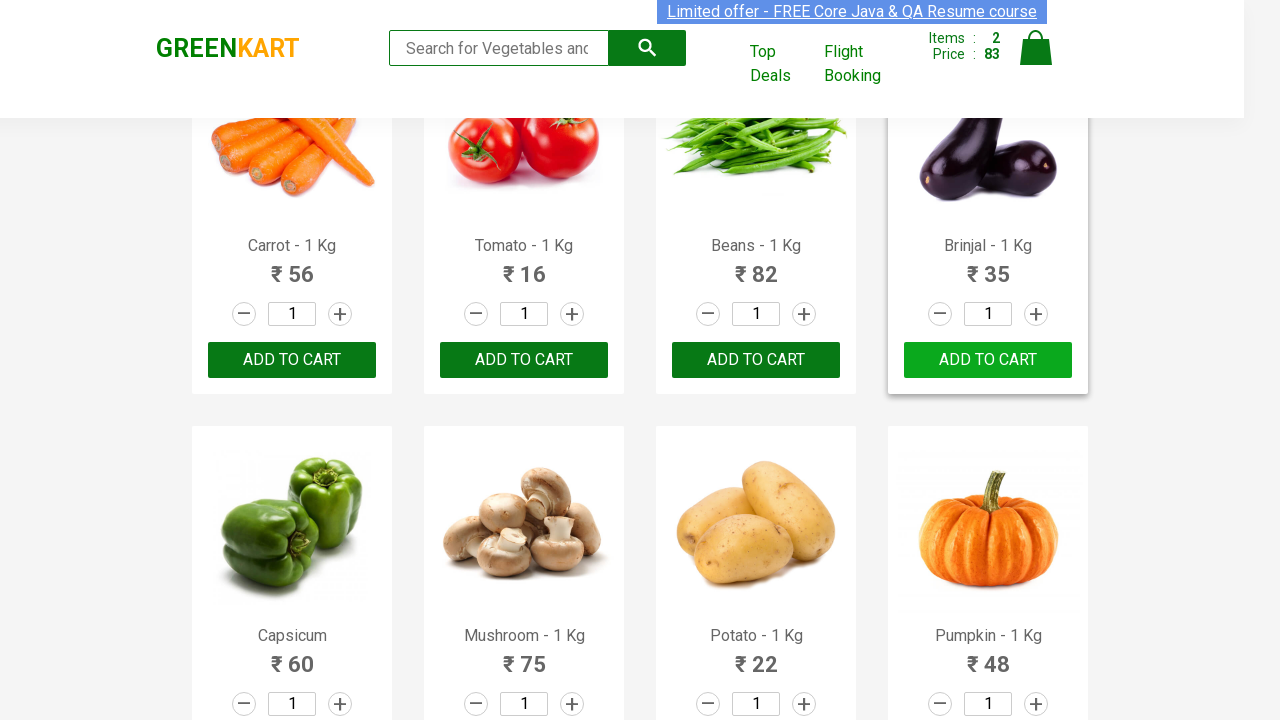

Retrieved product name text: Pista - 1/4 Kg
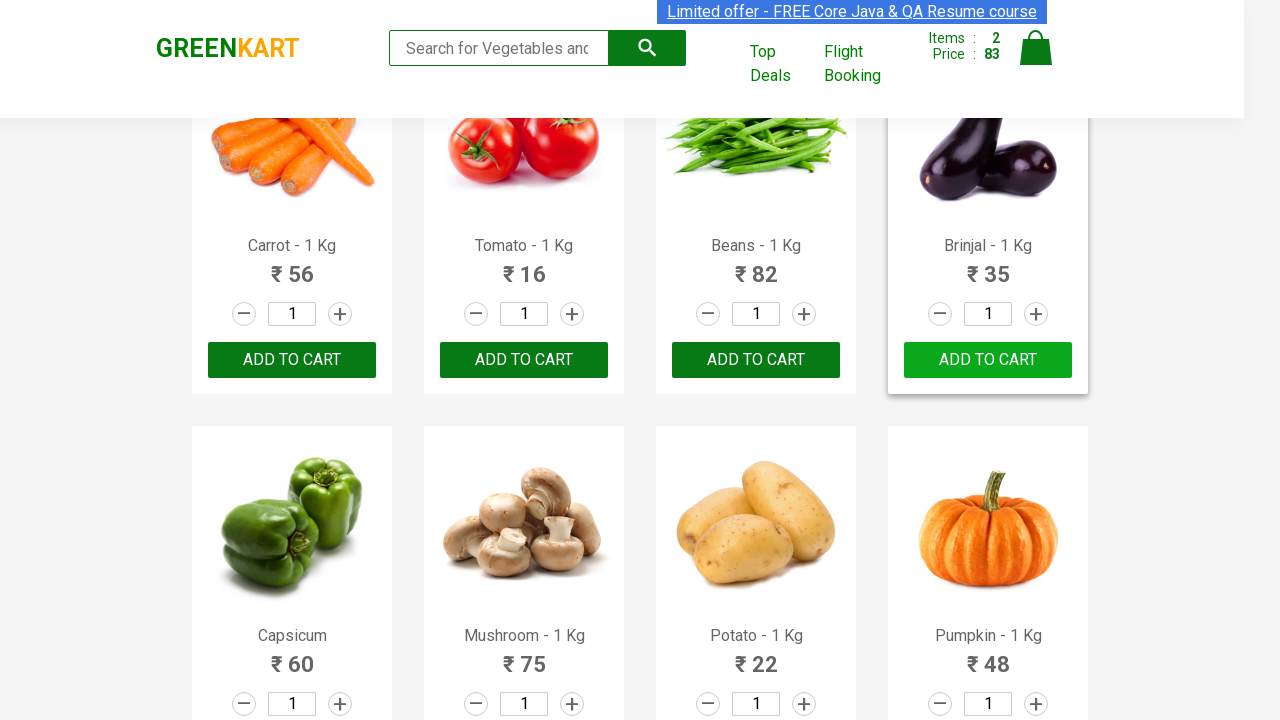

Retrieved product name text: Nuts Mixture - 1 Kg
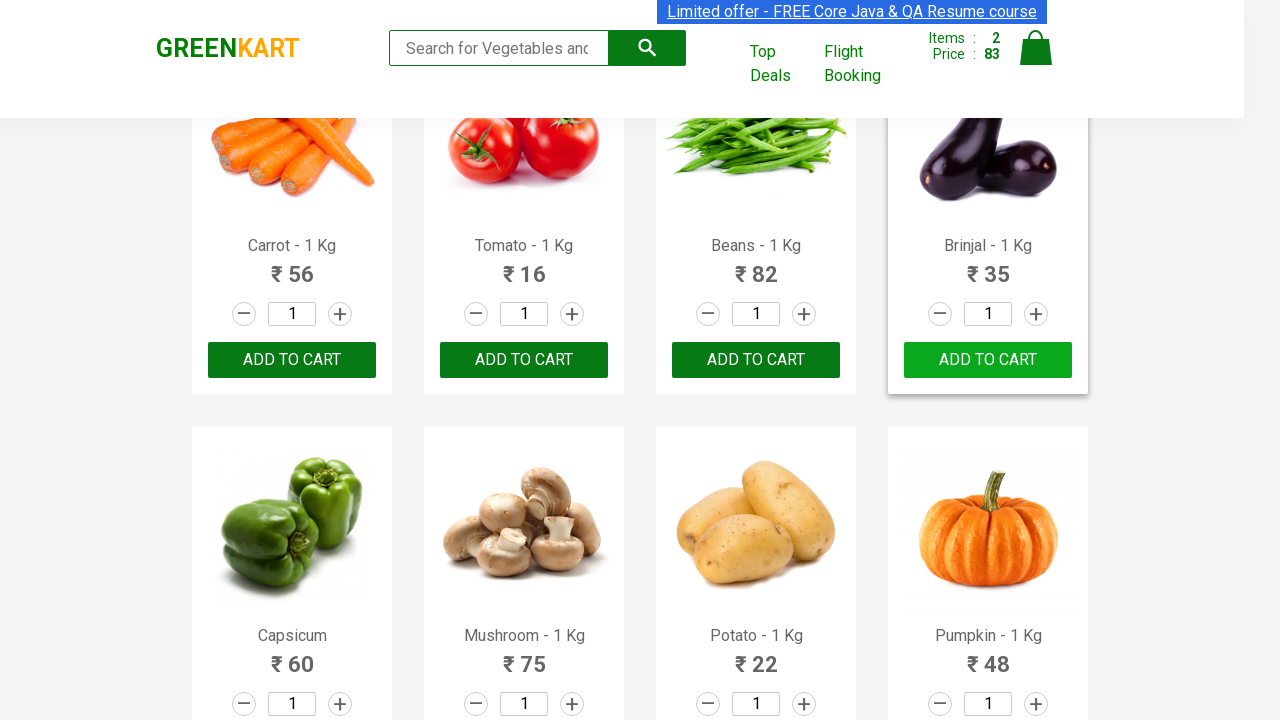

Retrieved product name text: Cashews - 1 Kg
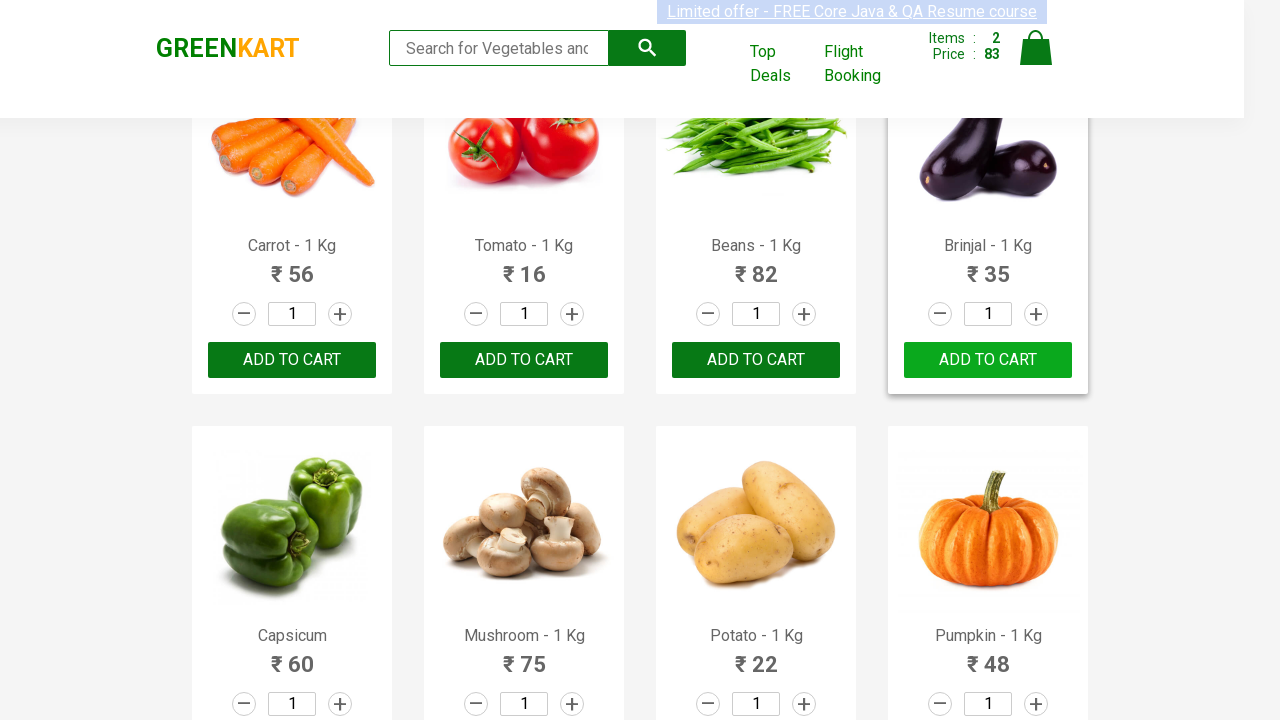

Retrieved product name text: Walnuts - 1/4 Kg
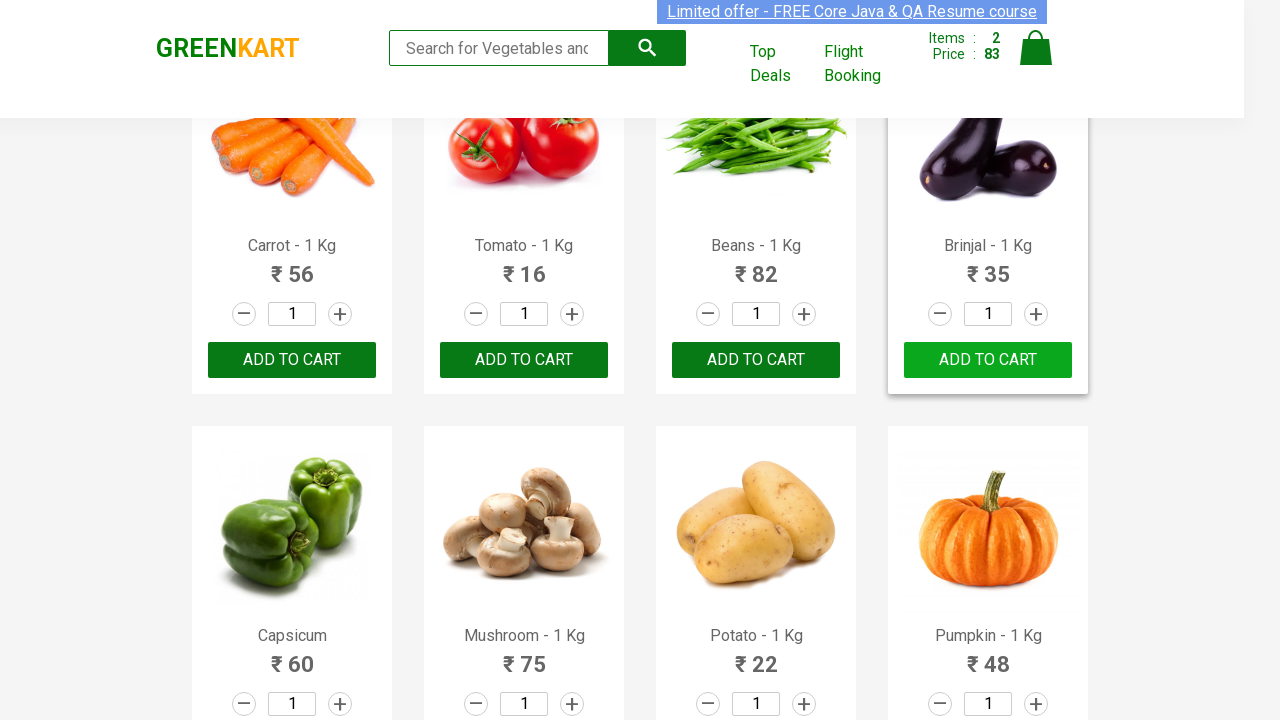

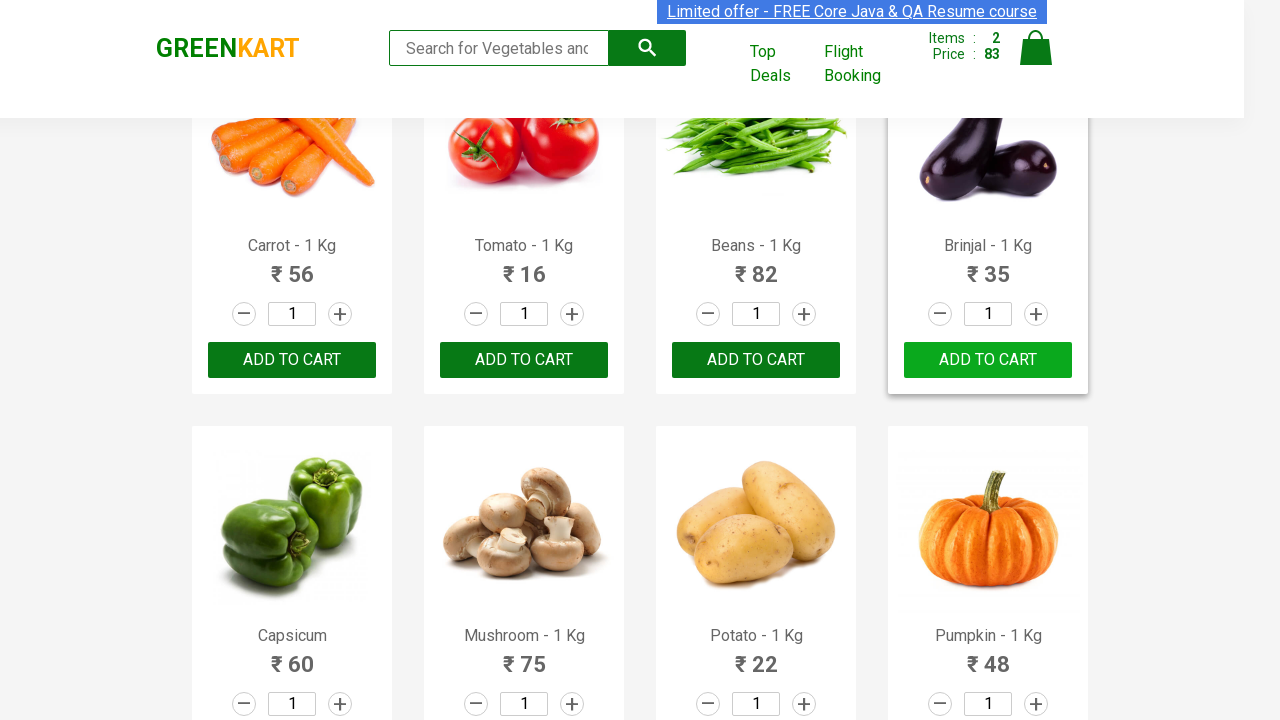